Navigates to ToolsQA website and performs vertical scrolling down and then back up using JavaScript execution to test scroll functionality.

Starting URL: https://www.toolsqa.com/

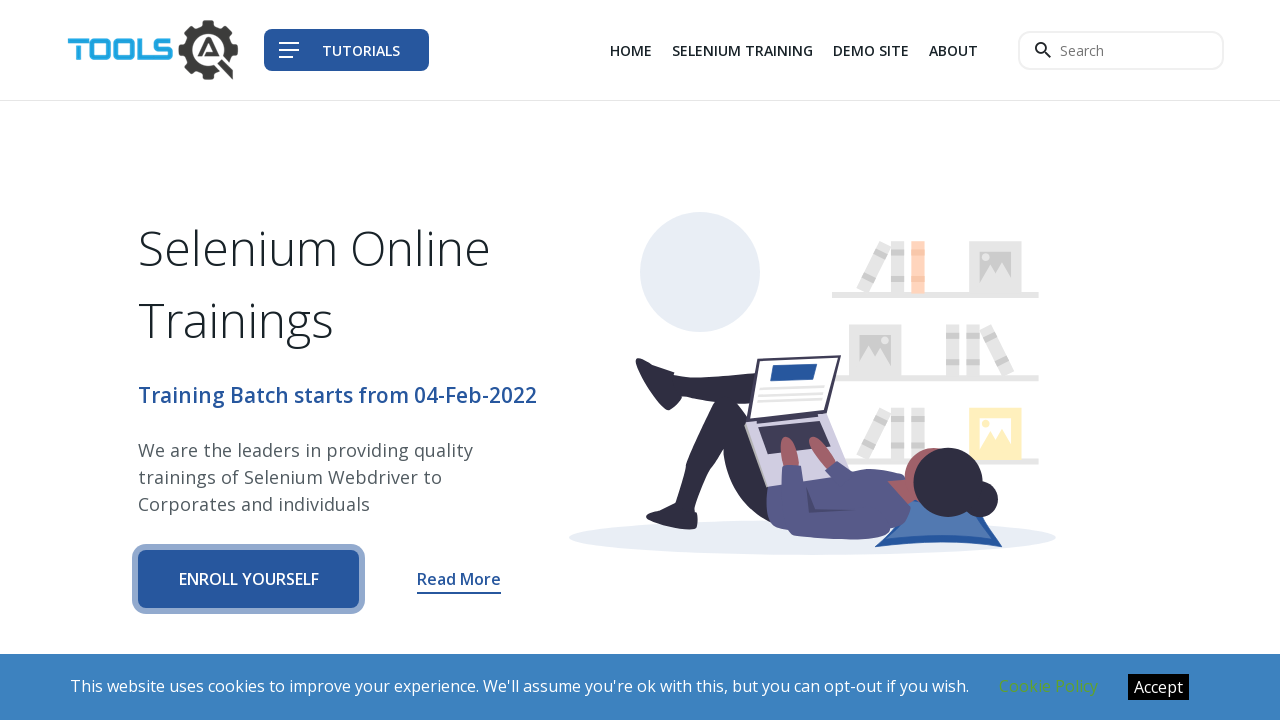

Waited for page to load (domcontentloaded)
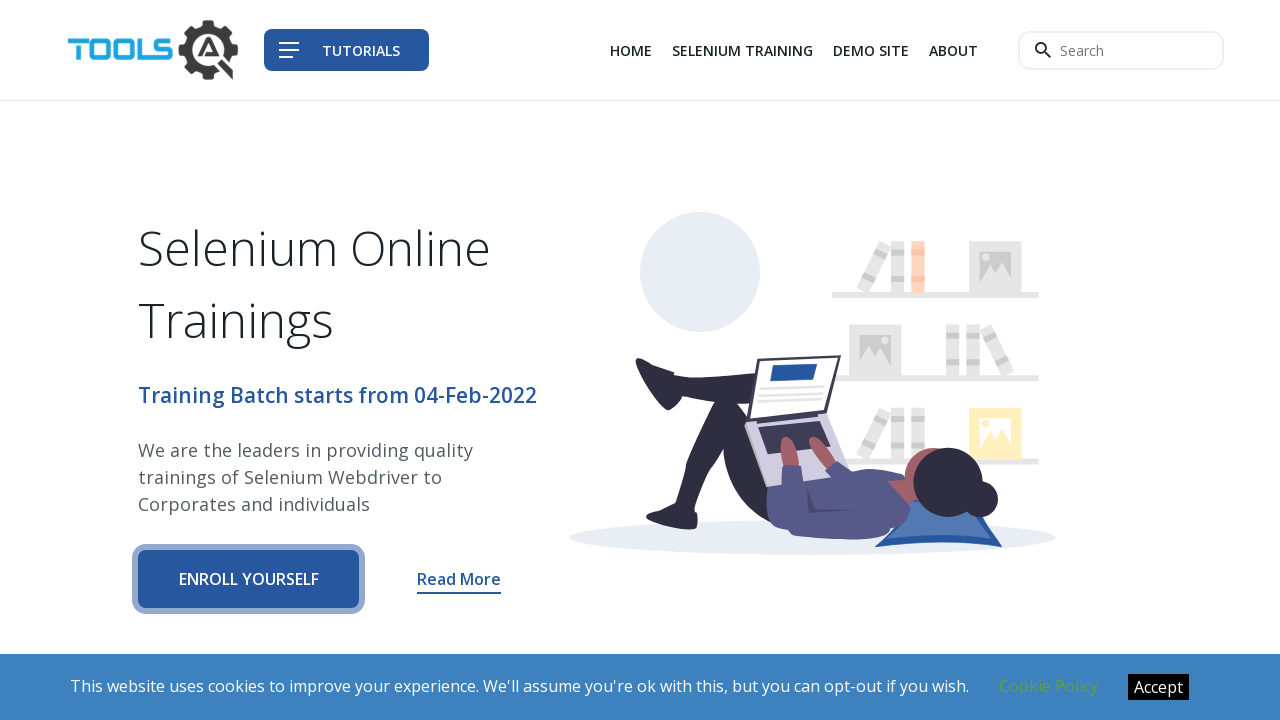

Executed JavaScript to scroll down 4000 pixels
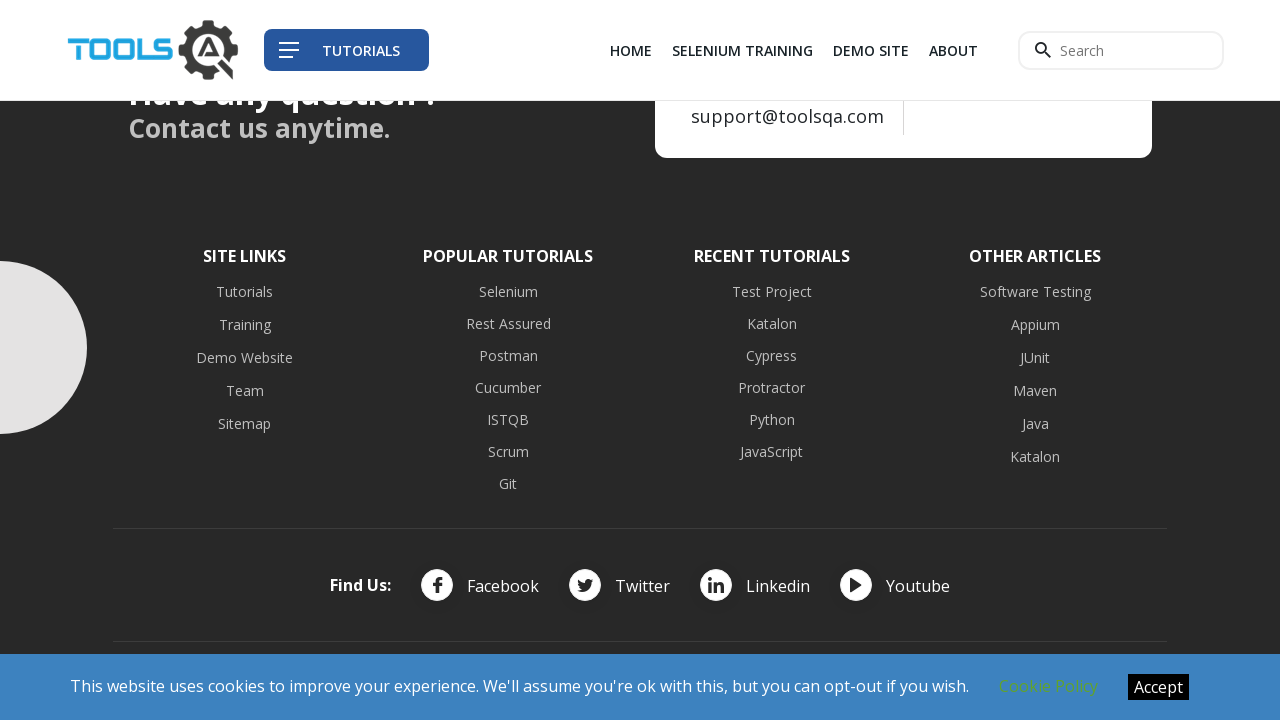

Waited 1000ms for scroll animation to complete
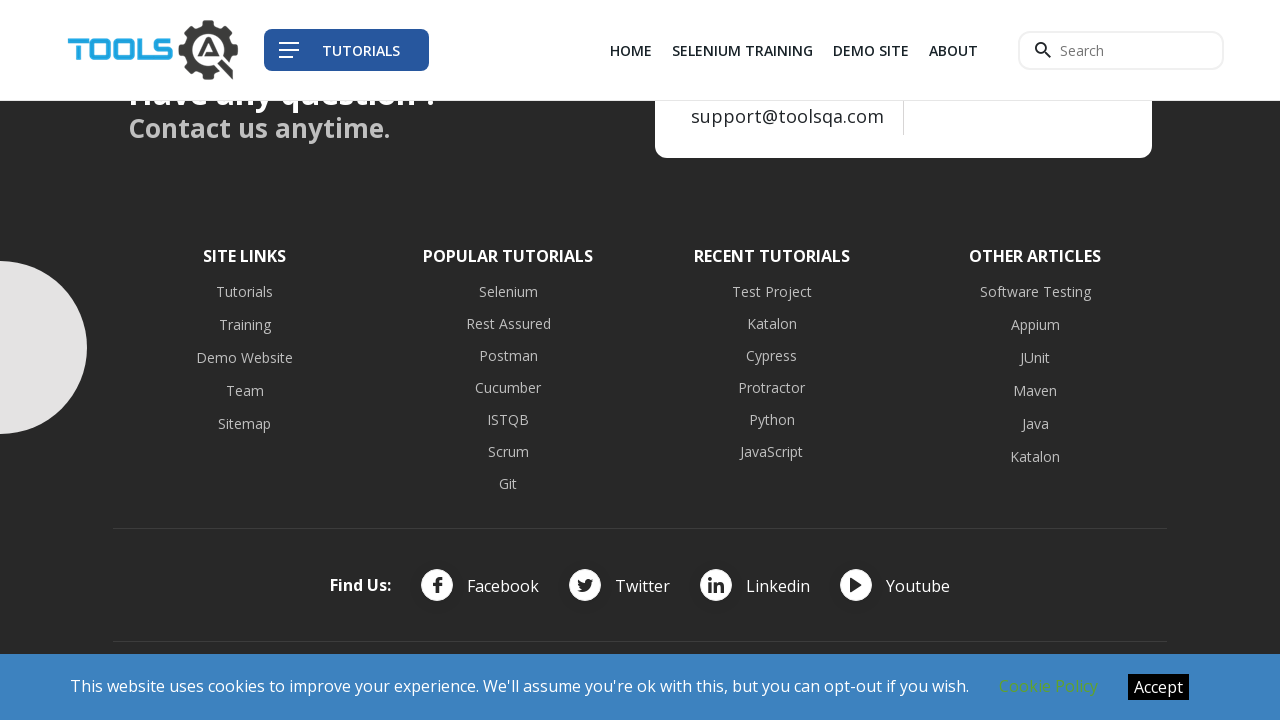

Executed JavaScript to scroll back up 4000 pixels
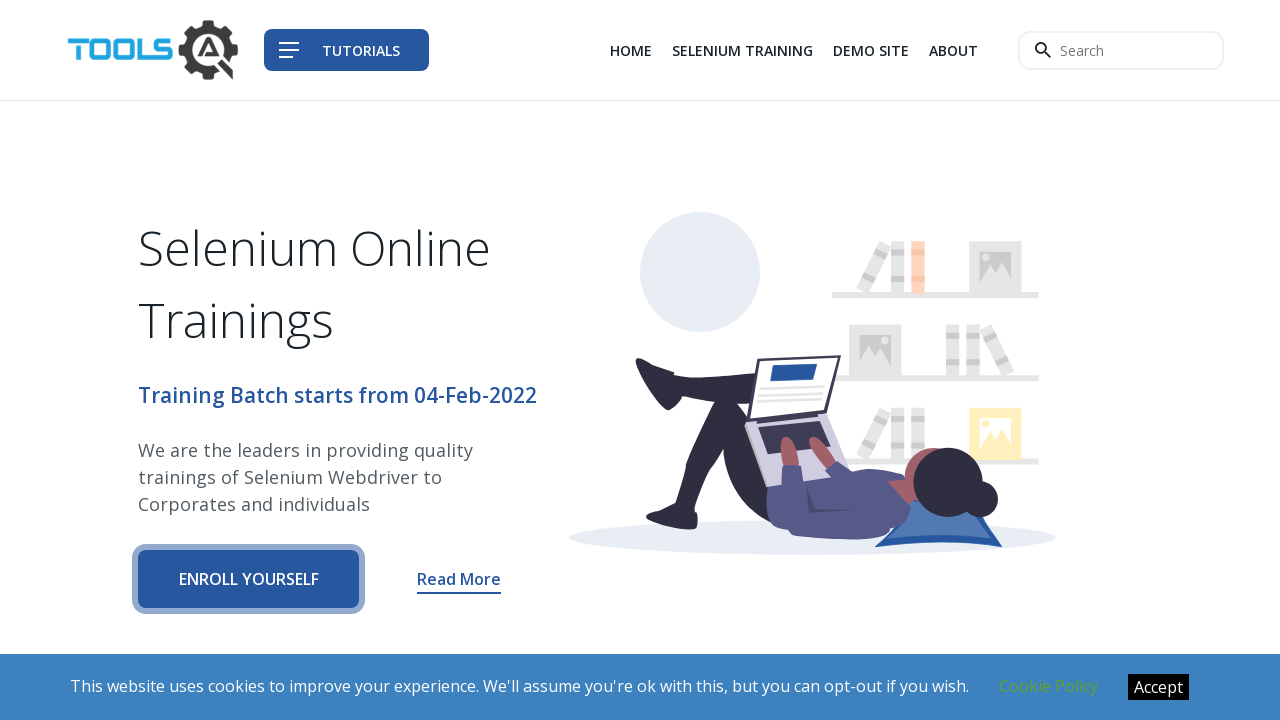

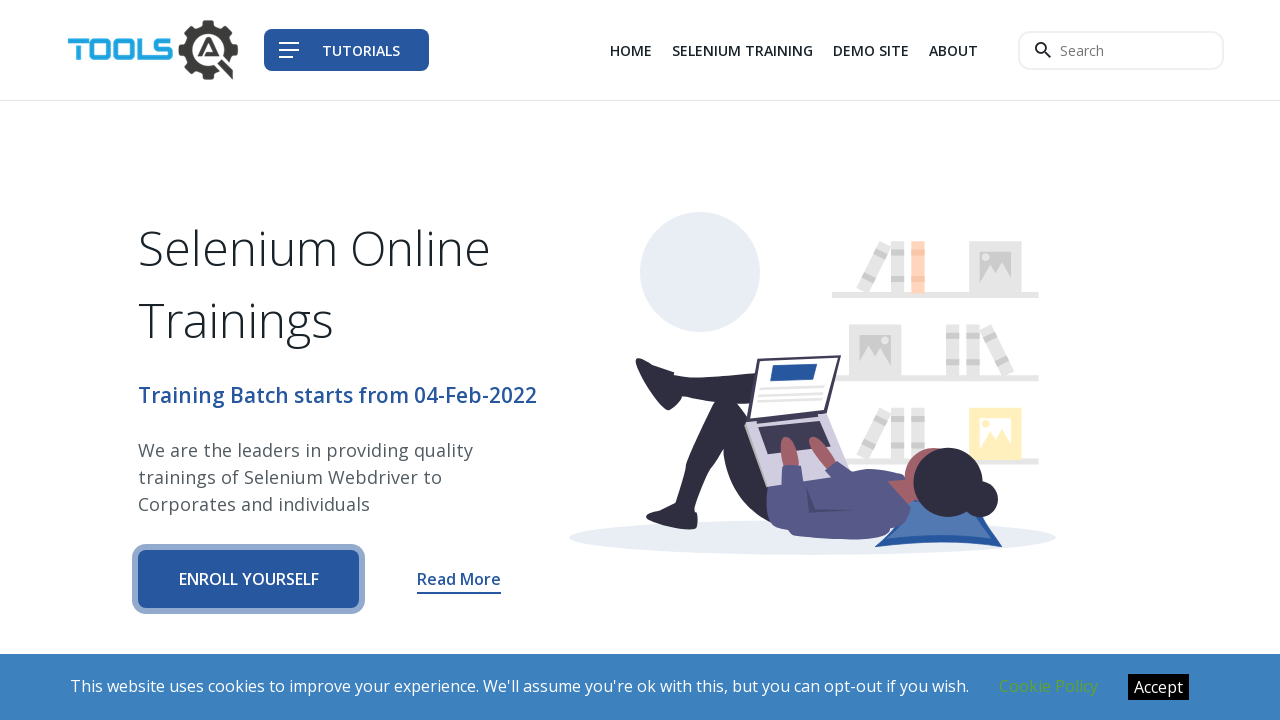